Tests multi-select dropdown functionality by selecting multiple options using Ctrl+Click, deselecting all, then selectively deselecting individual options by index and visible text within an iframe.

Starting URL: https://www.w3schools.com/tags/tryit.asp?filename=tryhtml_select_multiple

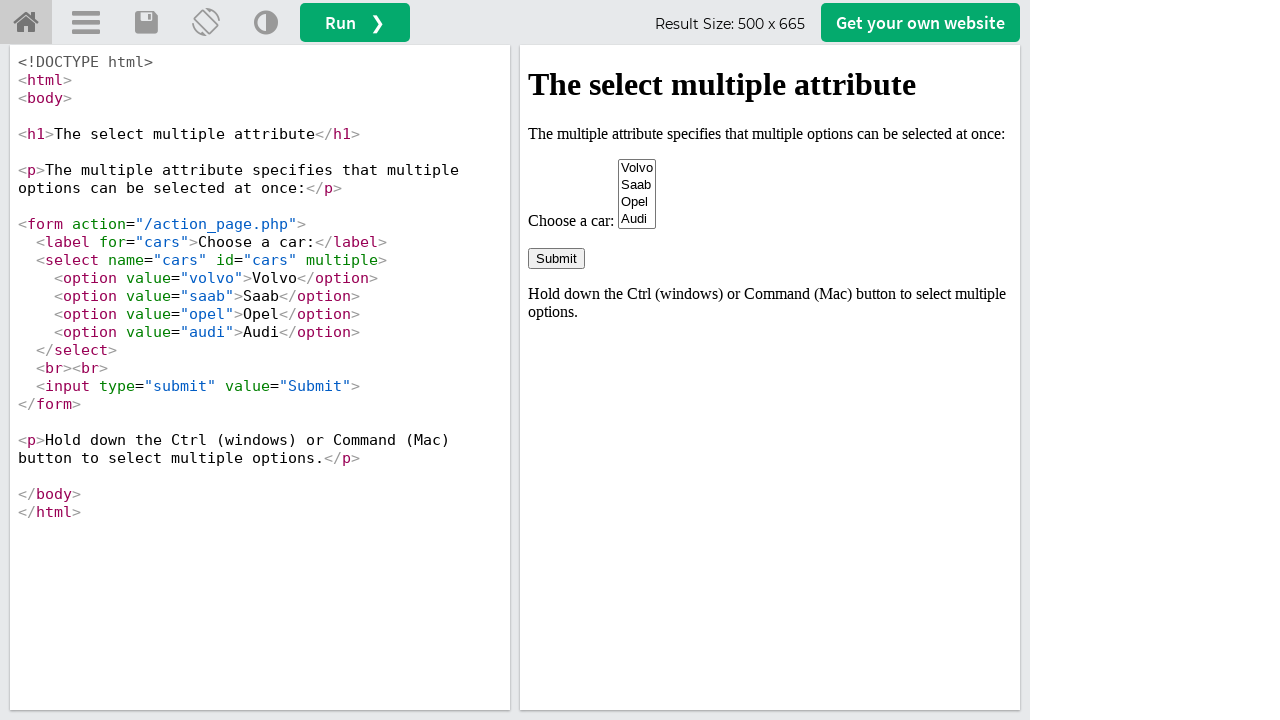

Located iframe with id 'iframeResult'
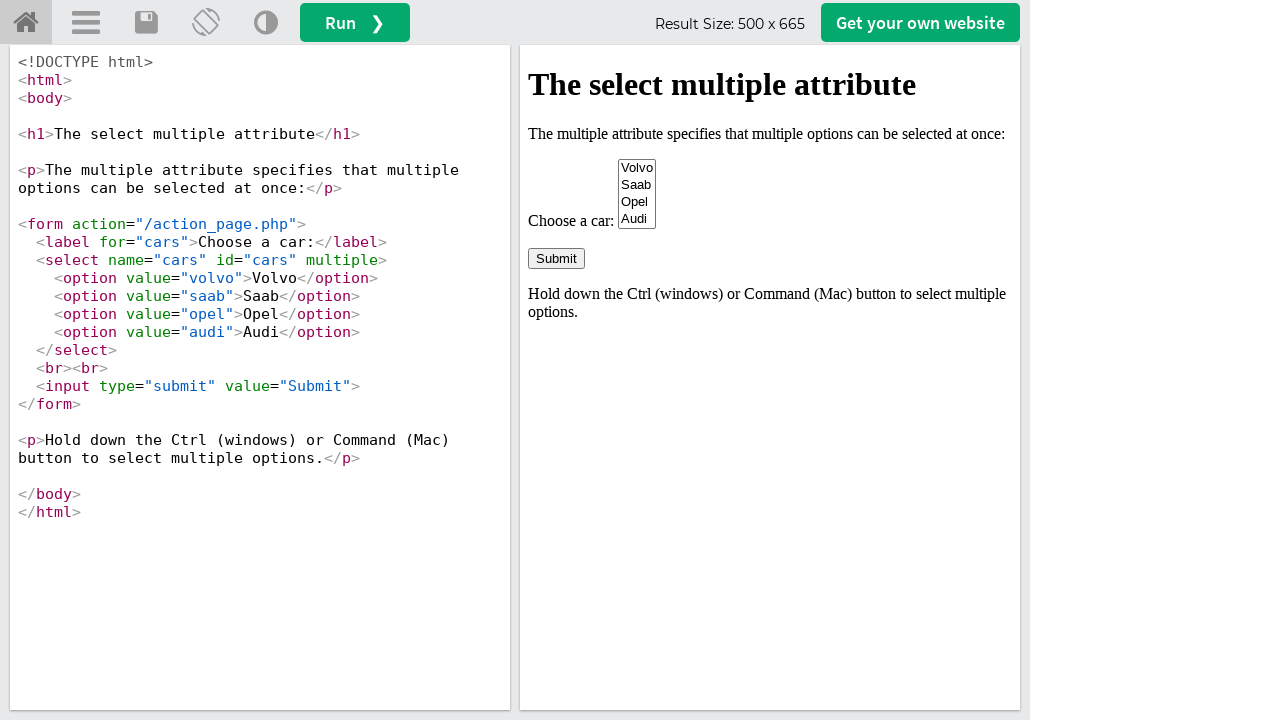

Located multi-select element with name 'cars'
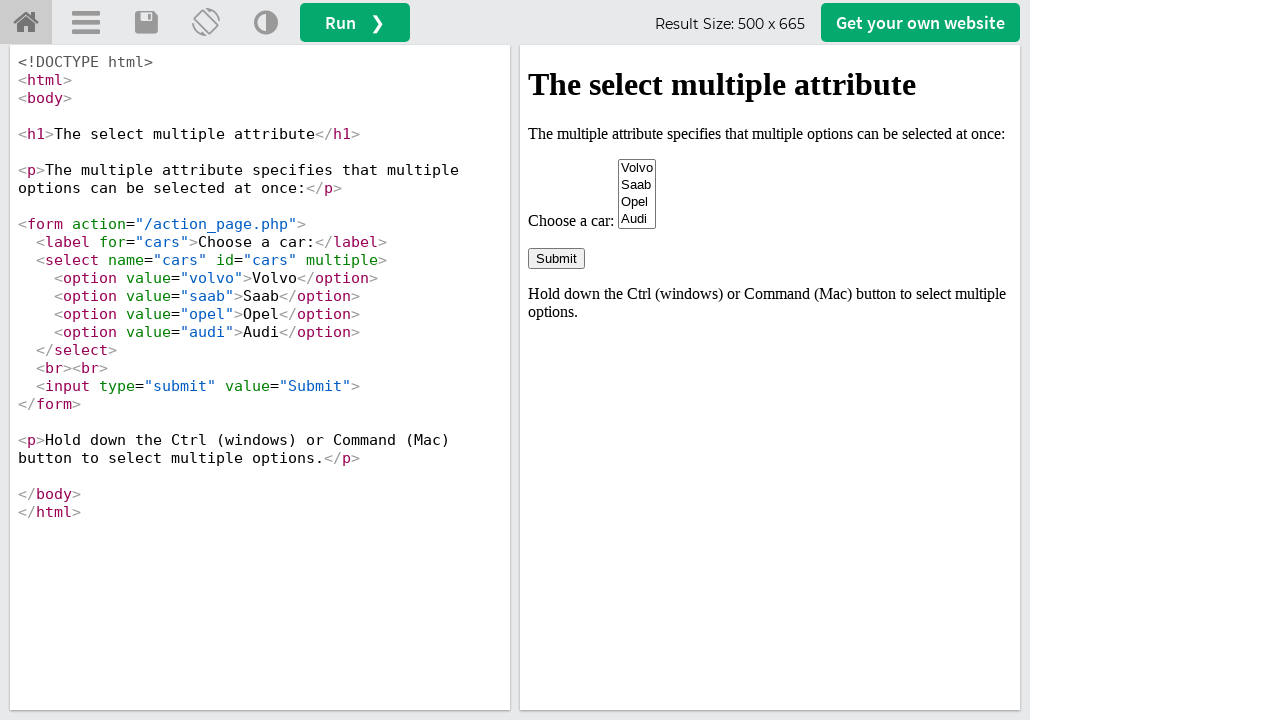

Multi-select element became visible
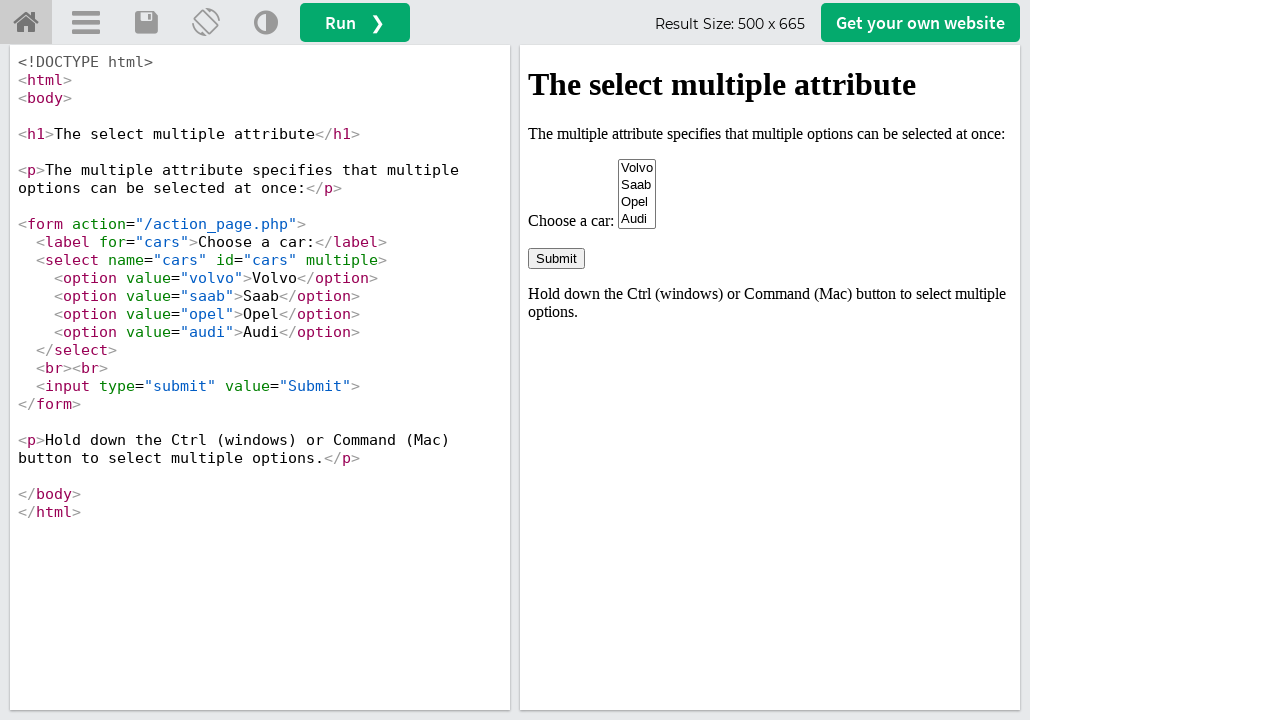

Located all options within the multi-select
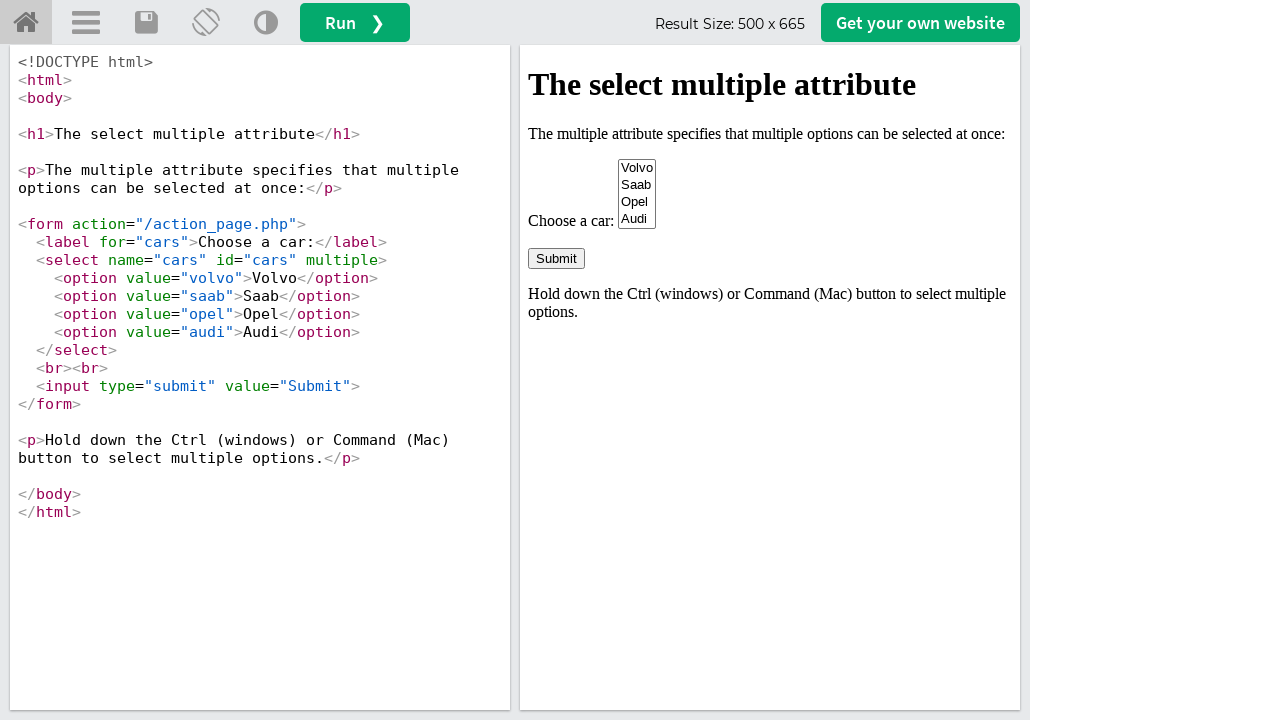

Selected option at index 3 (Audi) with Ctrl+Click at (637, 219) on #iframeResult >> internal:control=enter-frame >> select[name='cars'] option >> n
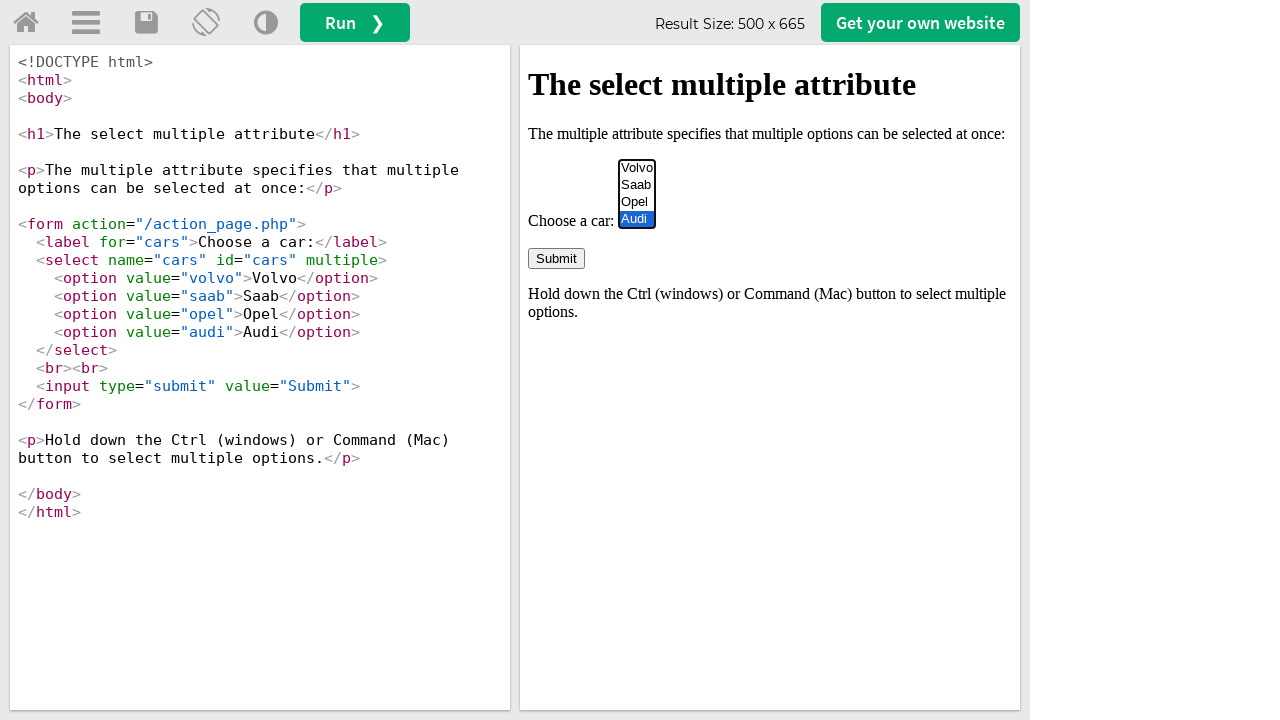

Selected option at index 0 (Volvo) with Ctrl+Click at (637, 168) on #iframeResult >> internal:control=enter-frame >> select[name='cars'] option >> n
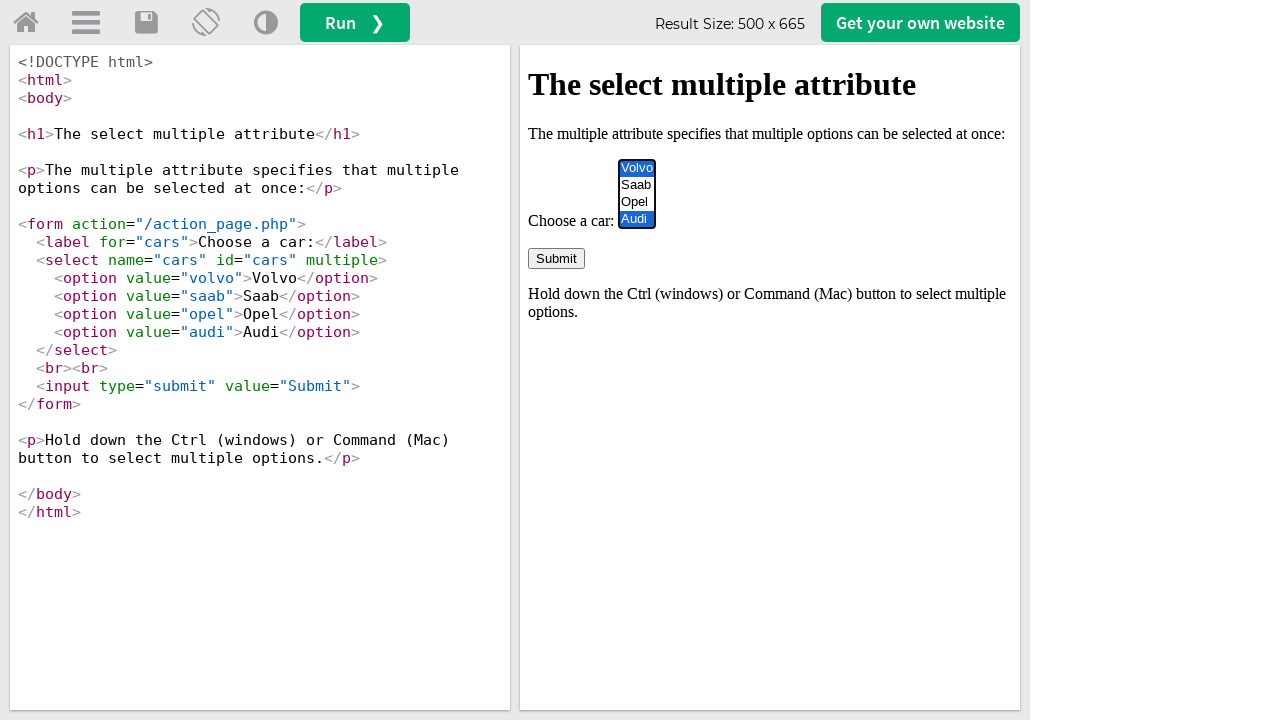

Selected option at index 2 (Saab) with Ctrl+Click at (637, 202) on #iframeResult >> internal:control=enter-frame >> select[name='cars'] option >> n
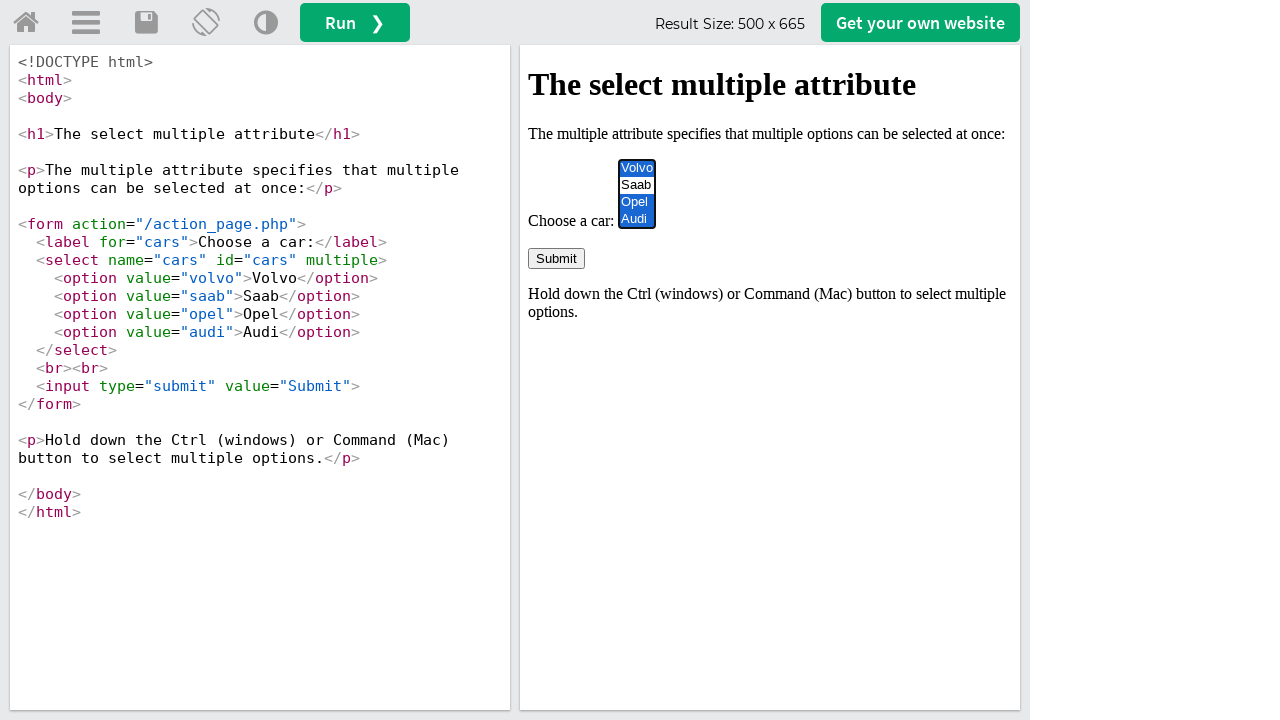

Deselected option at index 3 (Audi) with Ctrl+Click at (637, 219) on #iframeResult >> internal:control=enter-frame >> select[name='cars'] option >> n
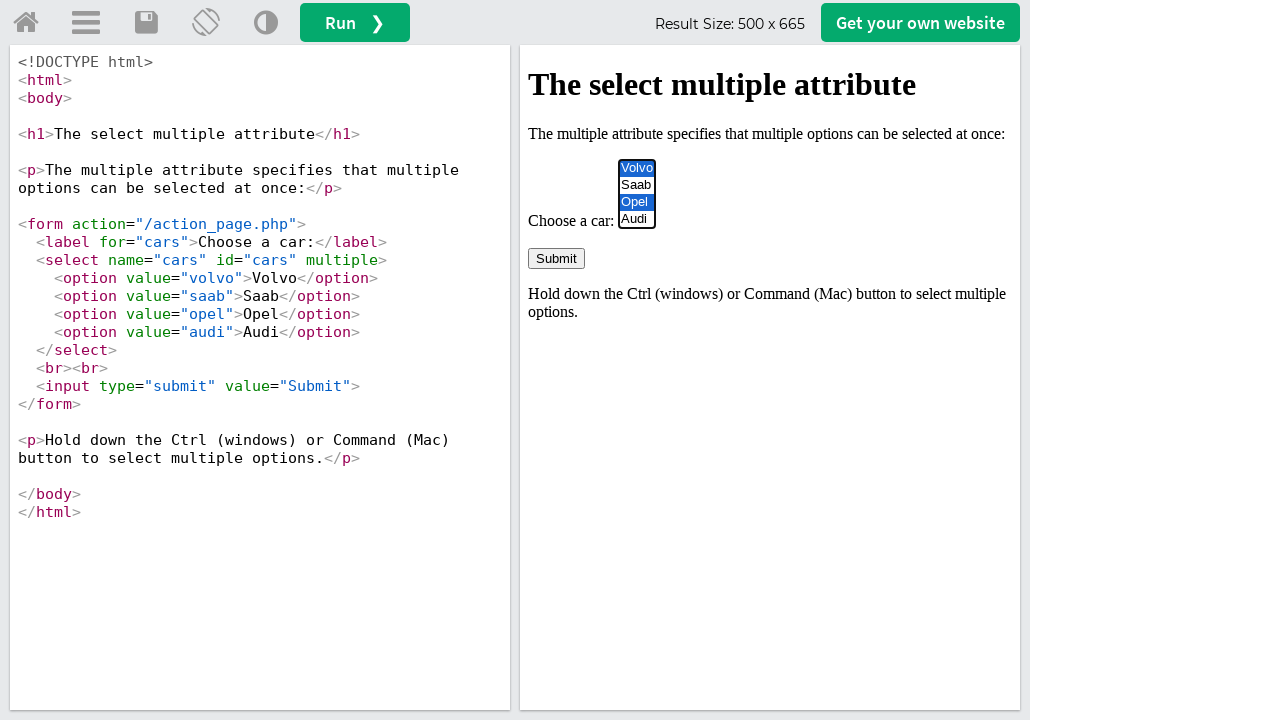

Deselected option at index 0 (Volvo) with Ctrl+Click at (637, 168) on #iframeResult >> internal:control=enter-frame >> select[name='cars'] option >> n
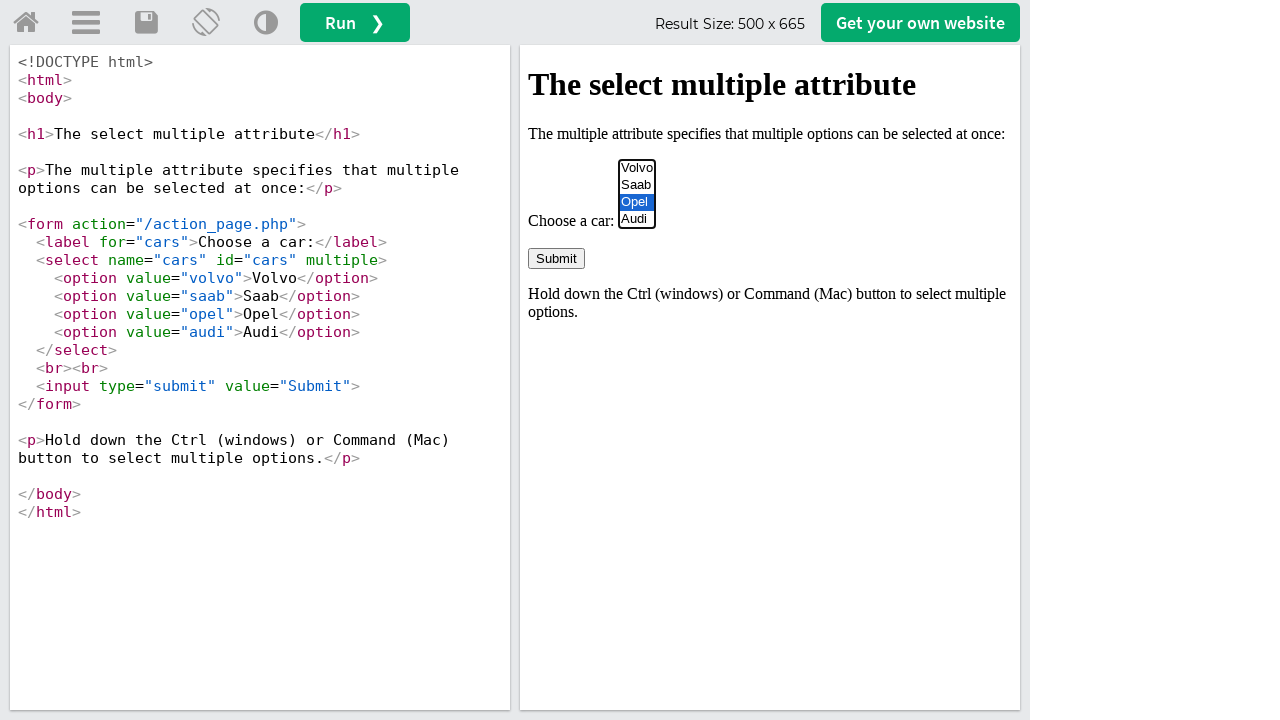

Deselected option at index 2 (Saab) with Ctrl+Click at (637, 202) on #iframeResult >> internal:control=enter-frame >> select[name='cars'] option >> n
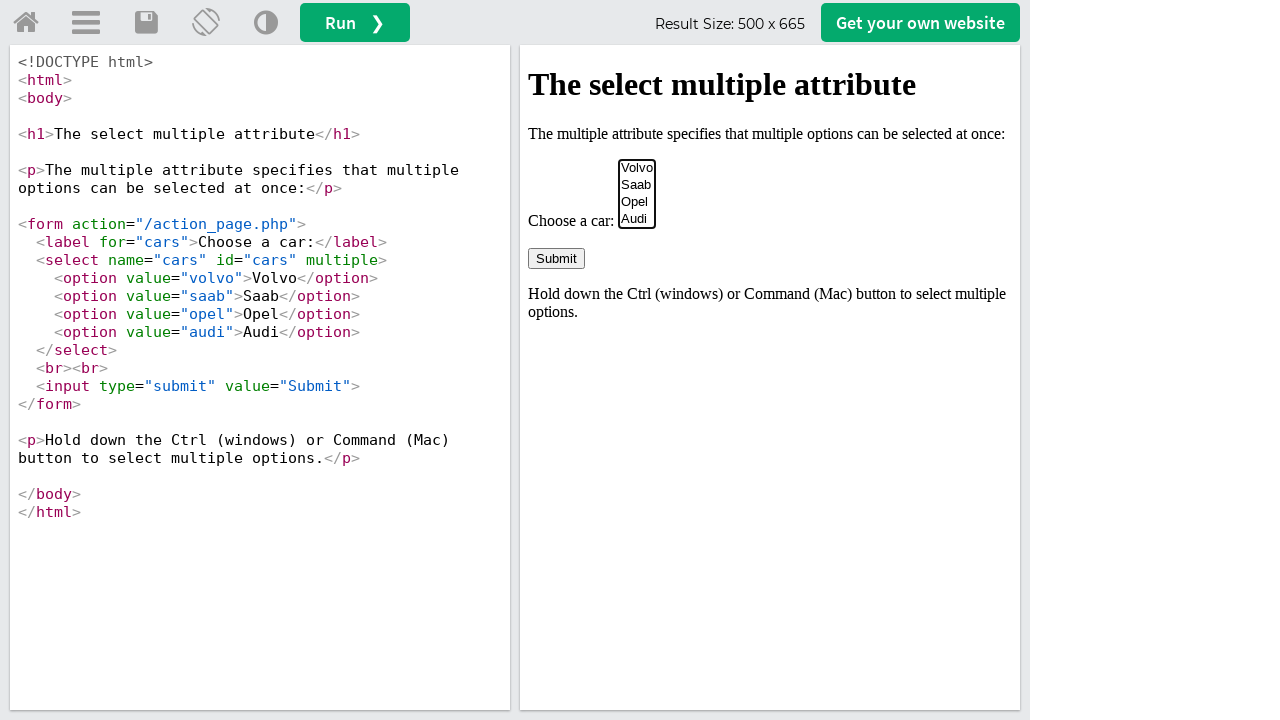

Re-selected option at index 3 (Audi) with Ctrl+Click at (637, 219) on #iframeResult >> internal:control=enter-frame >> select[name='cars'] option >> n
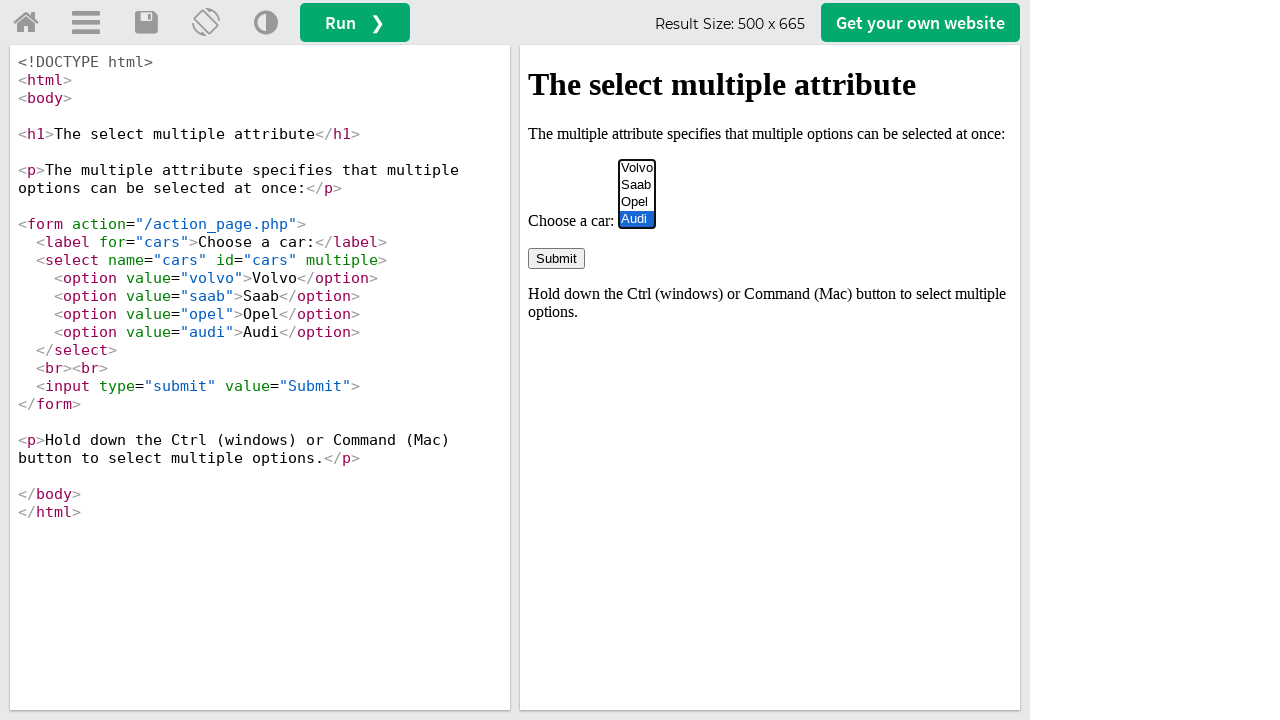

Re-selected option at index 0 (Volvo) with Ctrl+Click at (637, 168) on #iframeResult >> internal:control=enter-frame >> select[name='cars'] option >> n
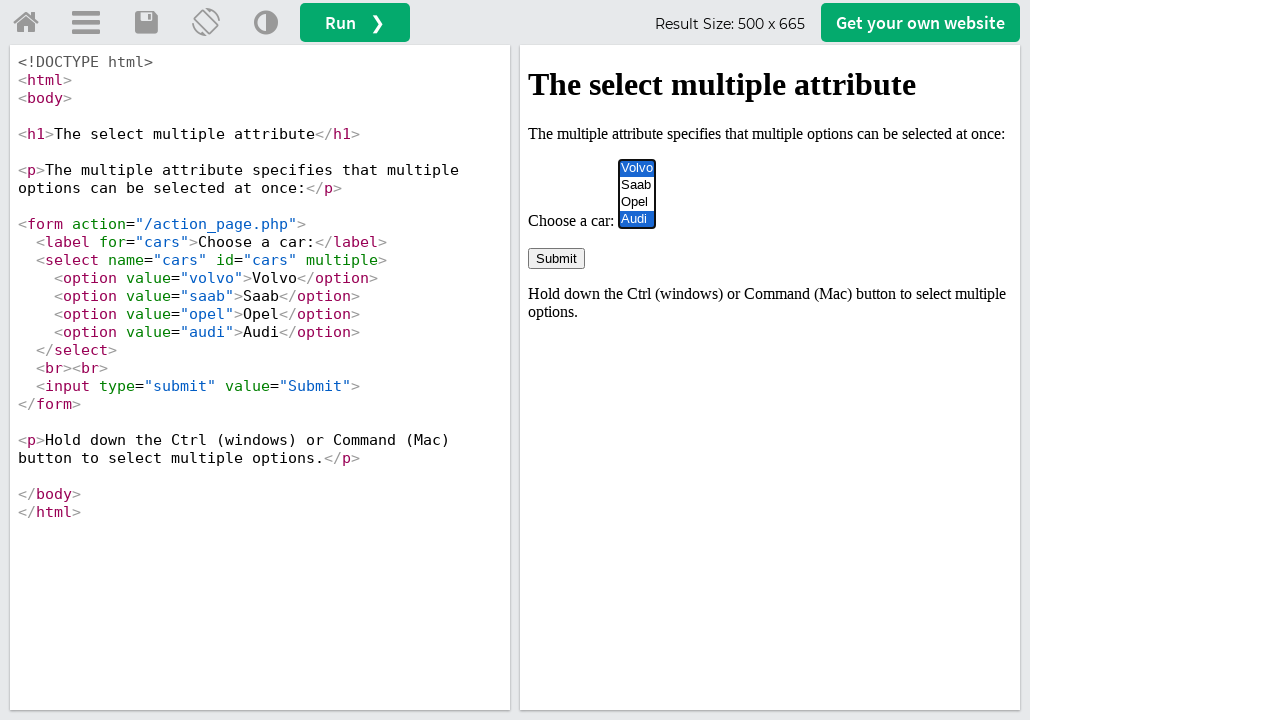

Re-selected option at index 2 (Saab) with Ctrl+Click at (637, 202) on #iframeResult >> internal:control=enter-frame >> select[name='cars'] option >> n
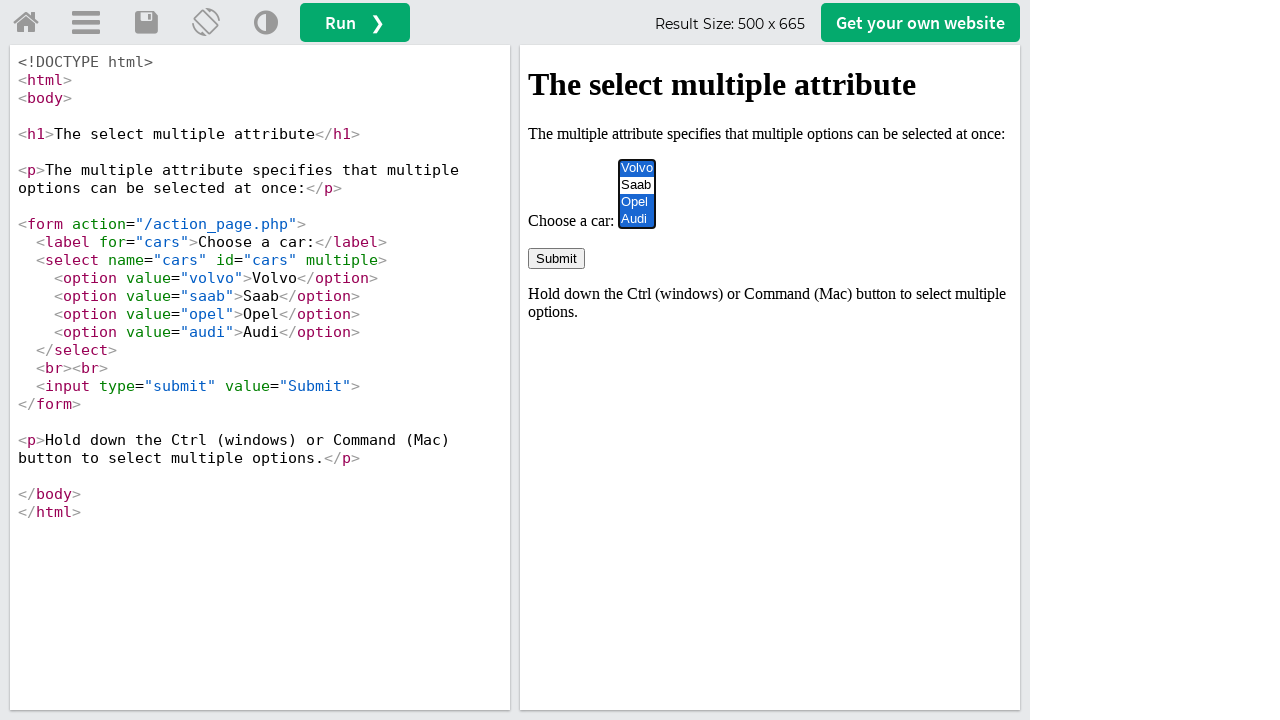

Deselected option at index 2 (Saab) with Ctrl+Click at (637, 202) on #iframeResult >> internal:control=enter-frame >> select[name='cars'] option >> n
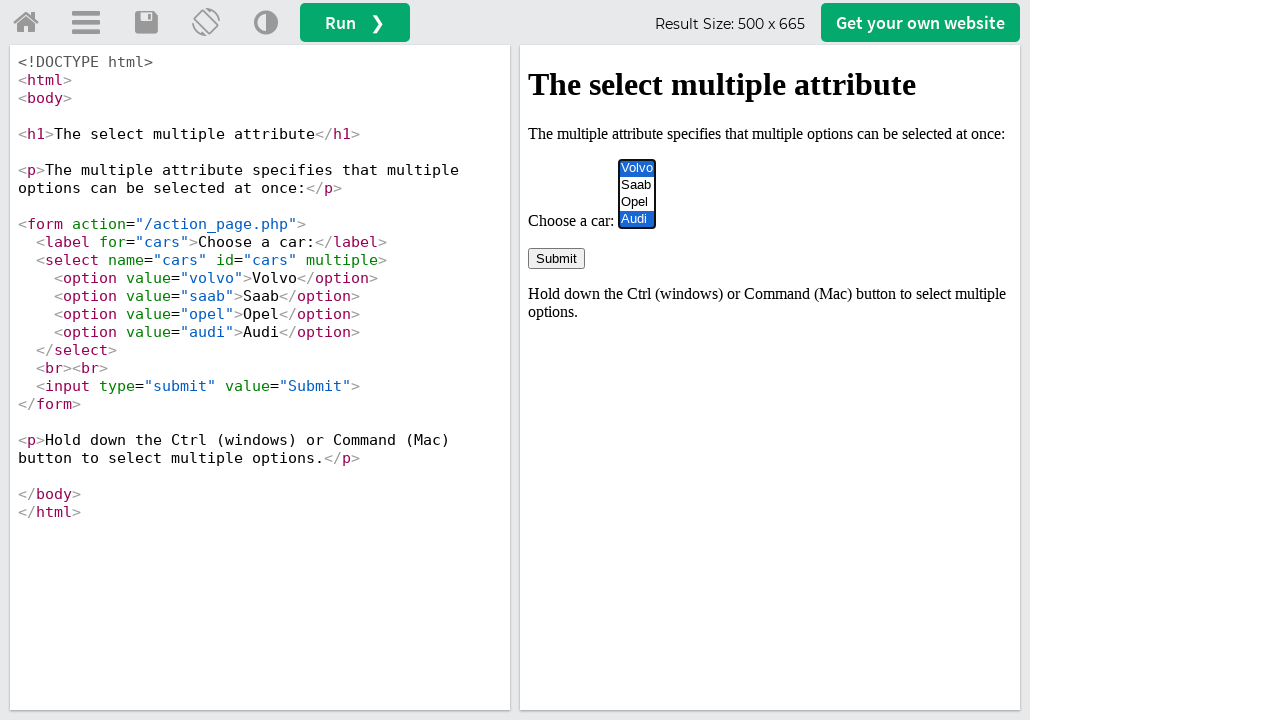

Deselected Volvo option by value with Ctrl+Click at (637, 168) on #iframeResult >> internal:control=enter-frame >> select[name='cars'] option[valu
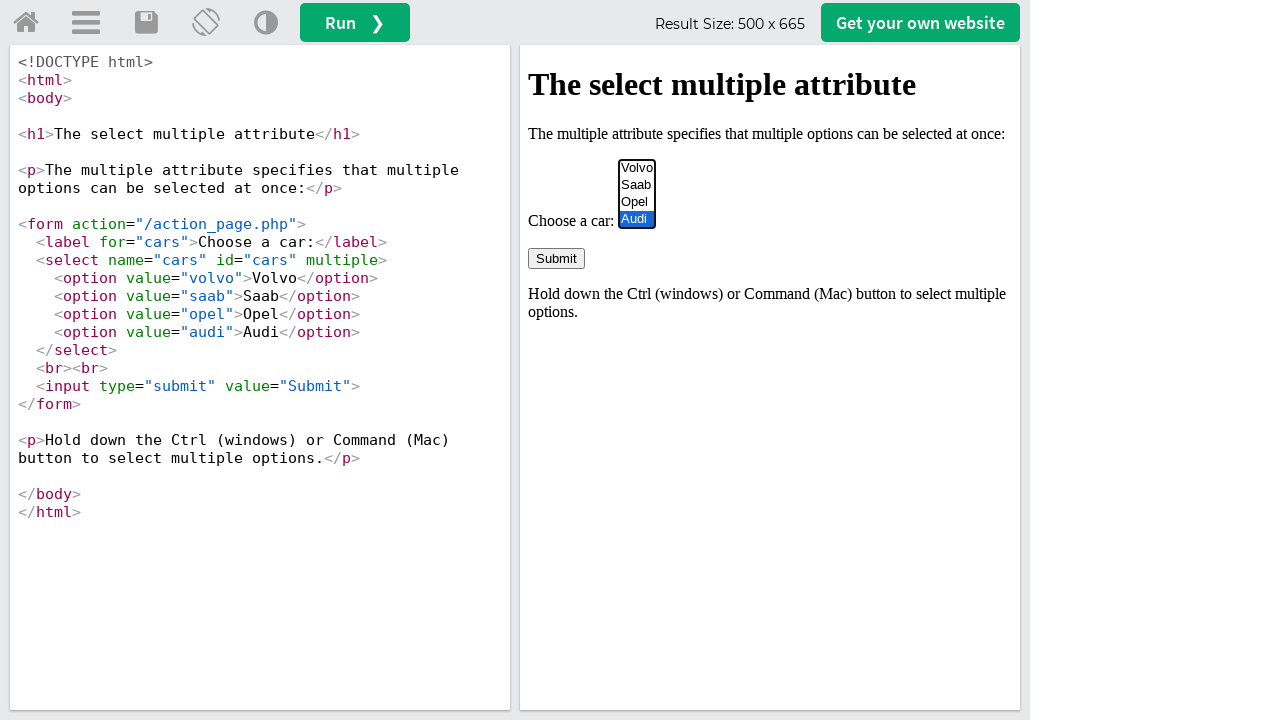

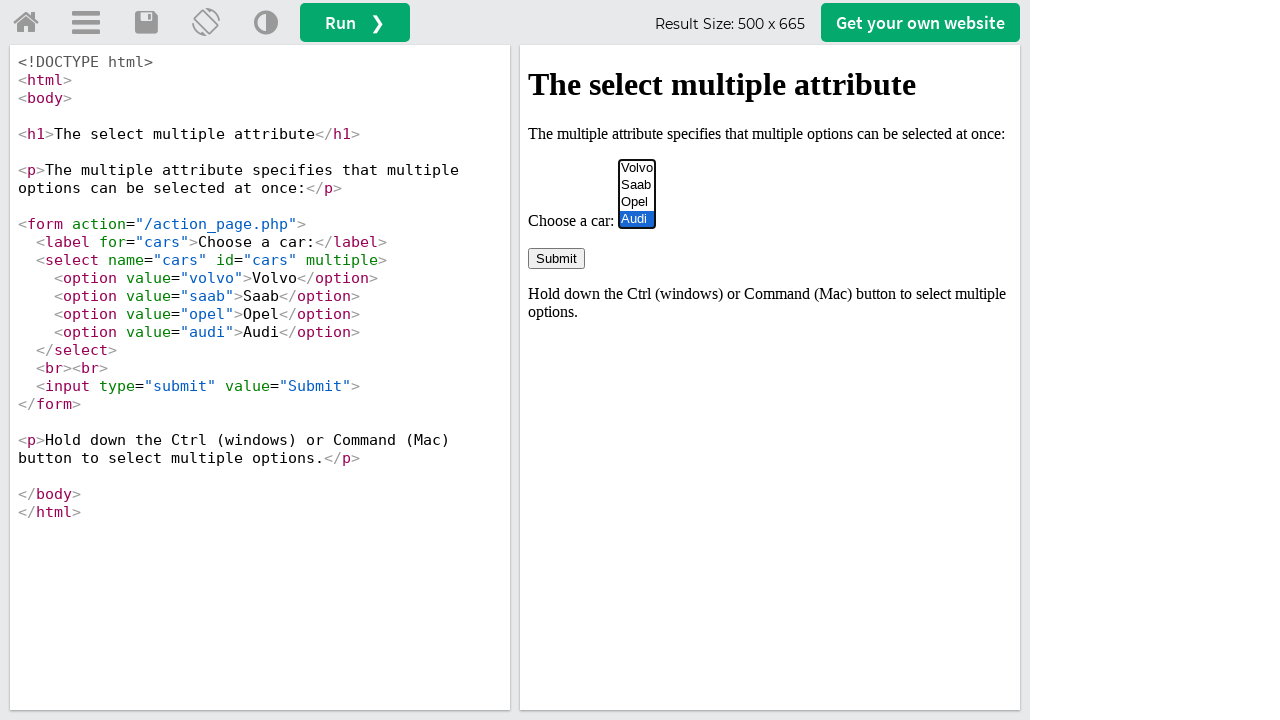